Tests Data Tables page by accessing specific table cells

Starting URL: https://the-internet.herokuapp.com/

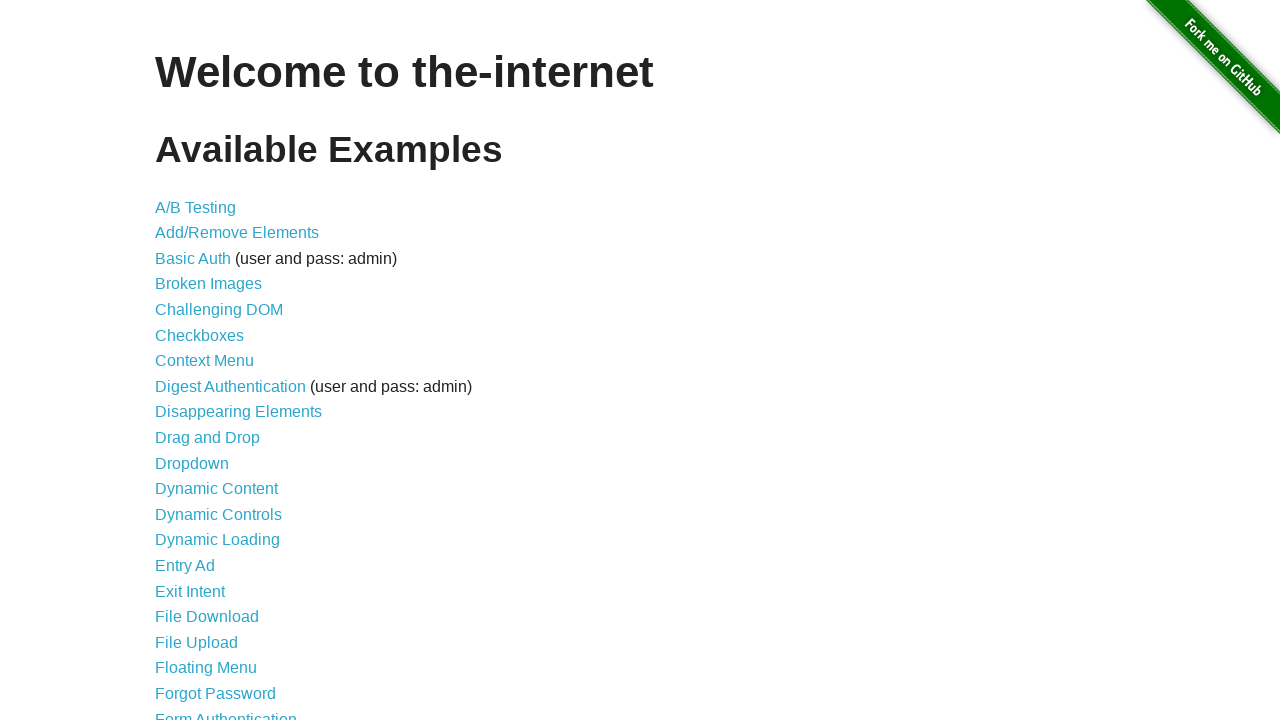

Clicked on Sortable Data Tables link at (230, 574) on :nth-child(41) > a
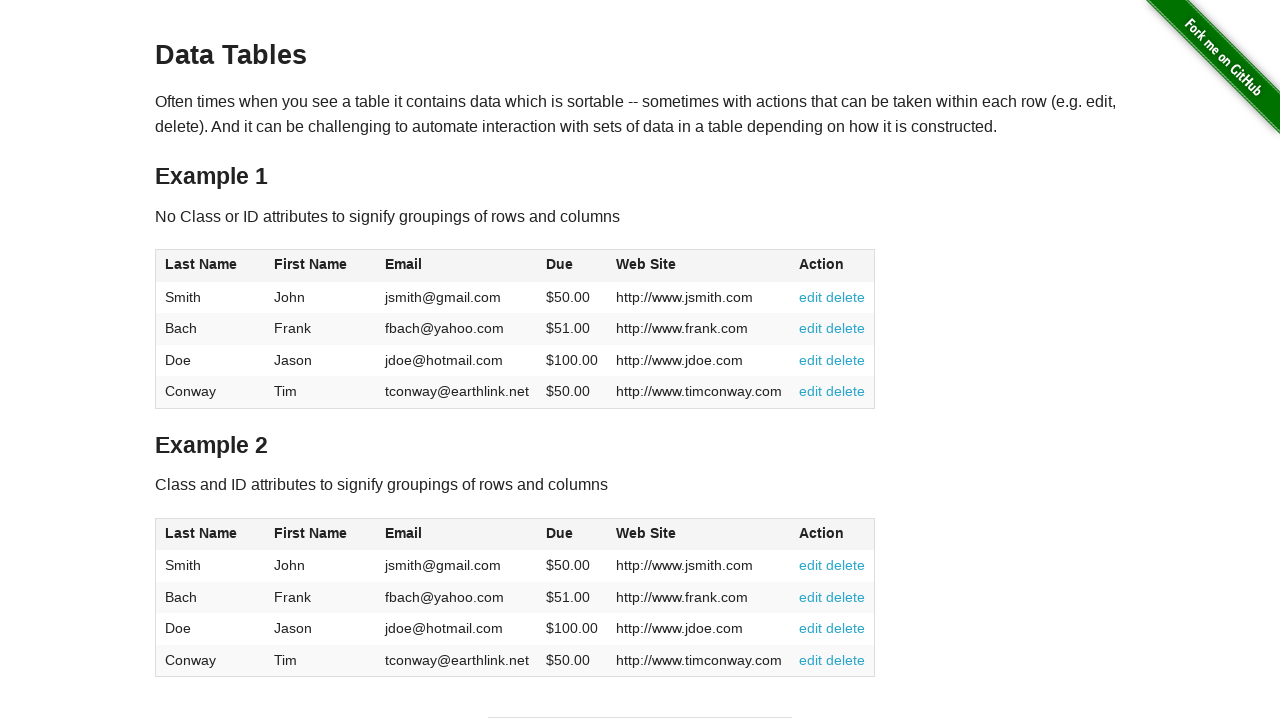

Table loaded - waited for table body rows to appear
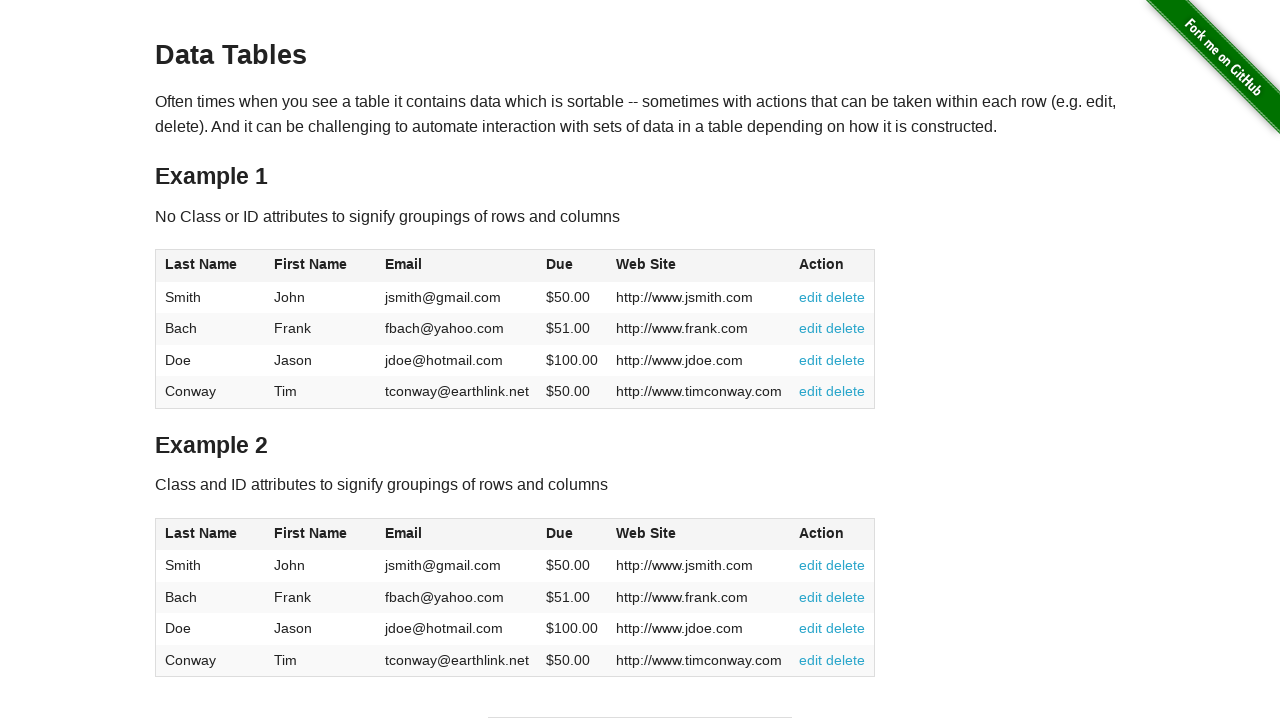

Accessed first cell in first row of table
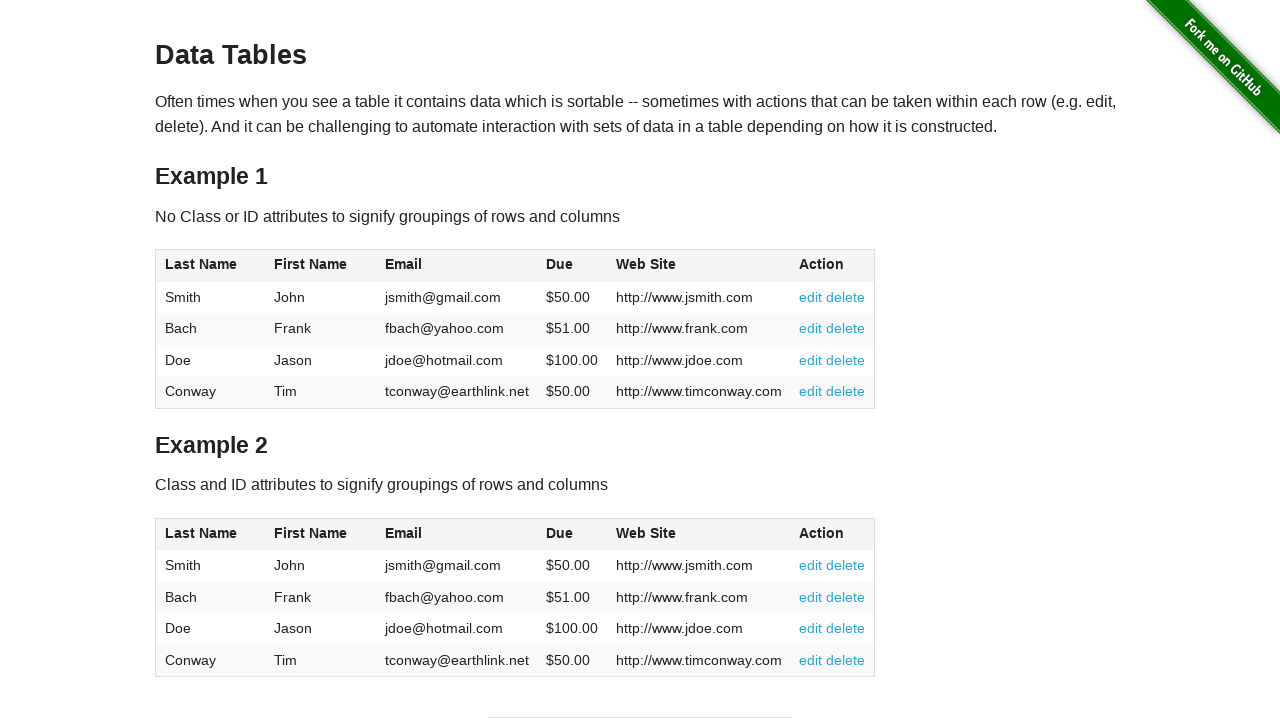

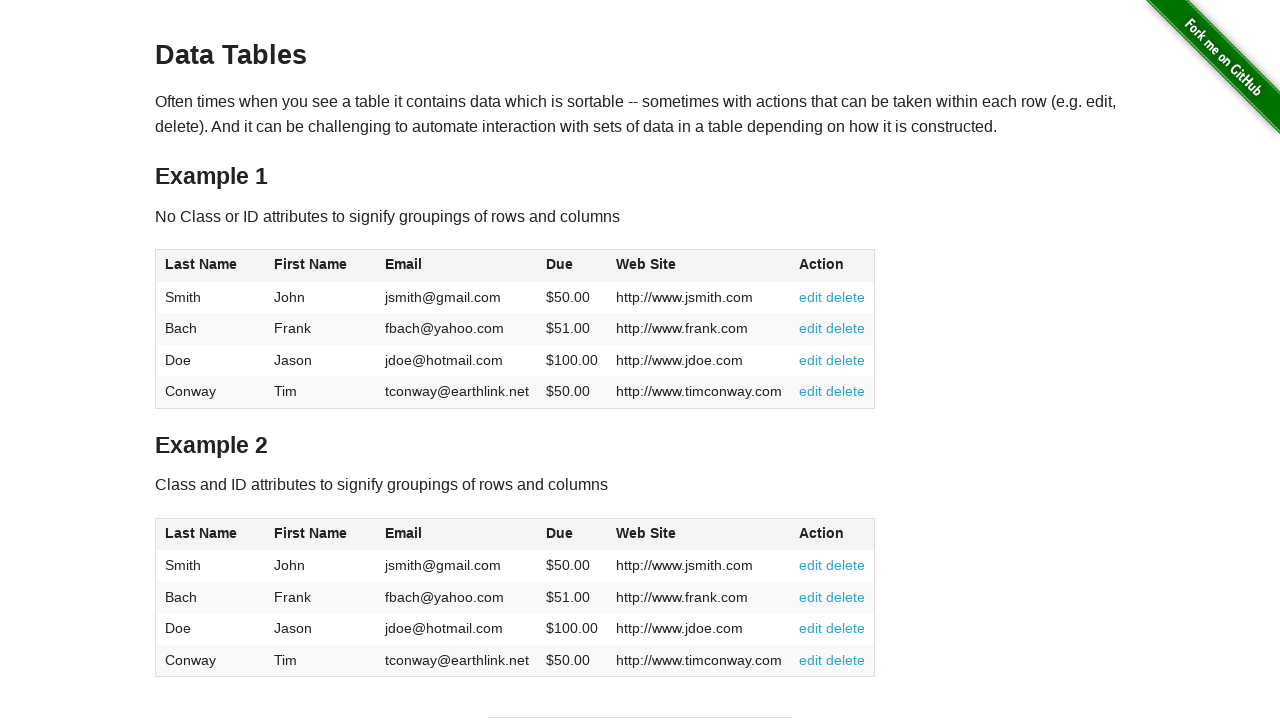